Tests Angular dropdown by selecting Football from the games list

Starting URL: https://ej2.syncfusion.com/angular/demos/?_ga=2.262049992.437420821.1575083417-524628264.1575083417#/material/drop-down-list/data-binding

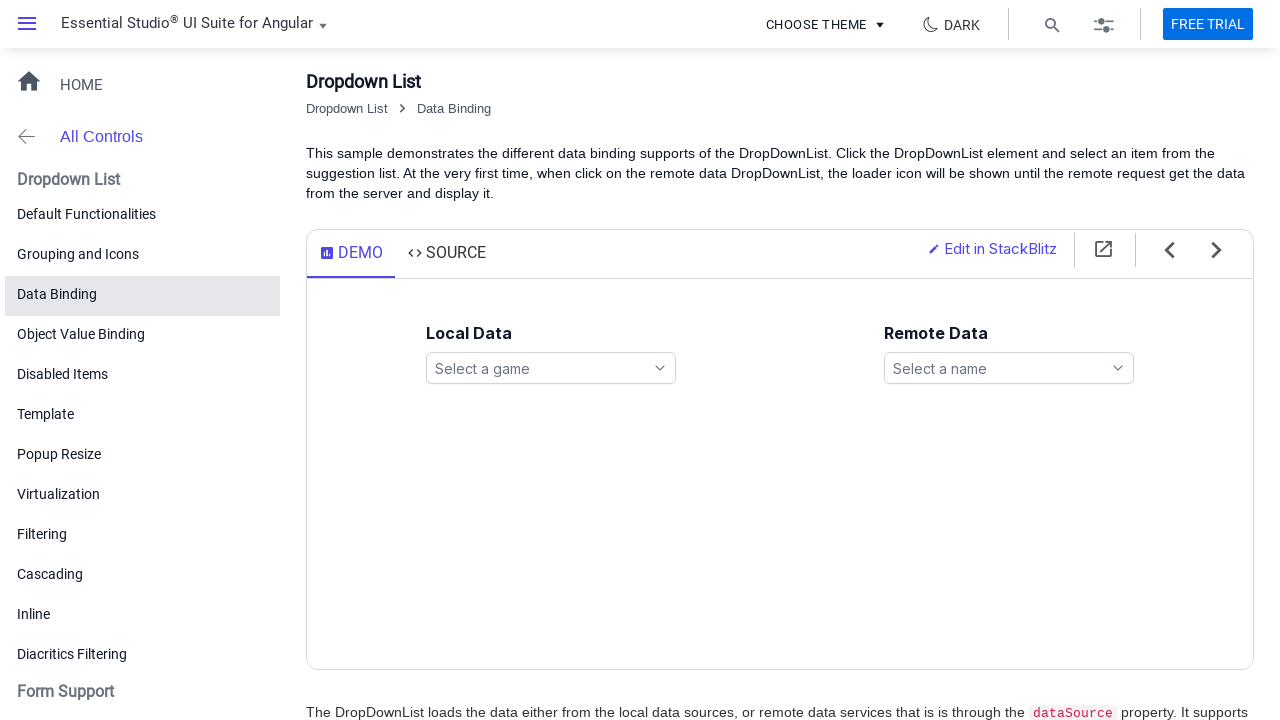

Clicked on games dropdown to open it at (551, 368) on ejs-dropdownlist#games
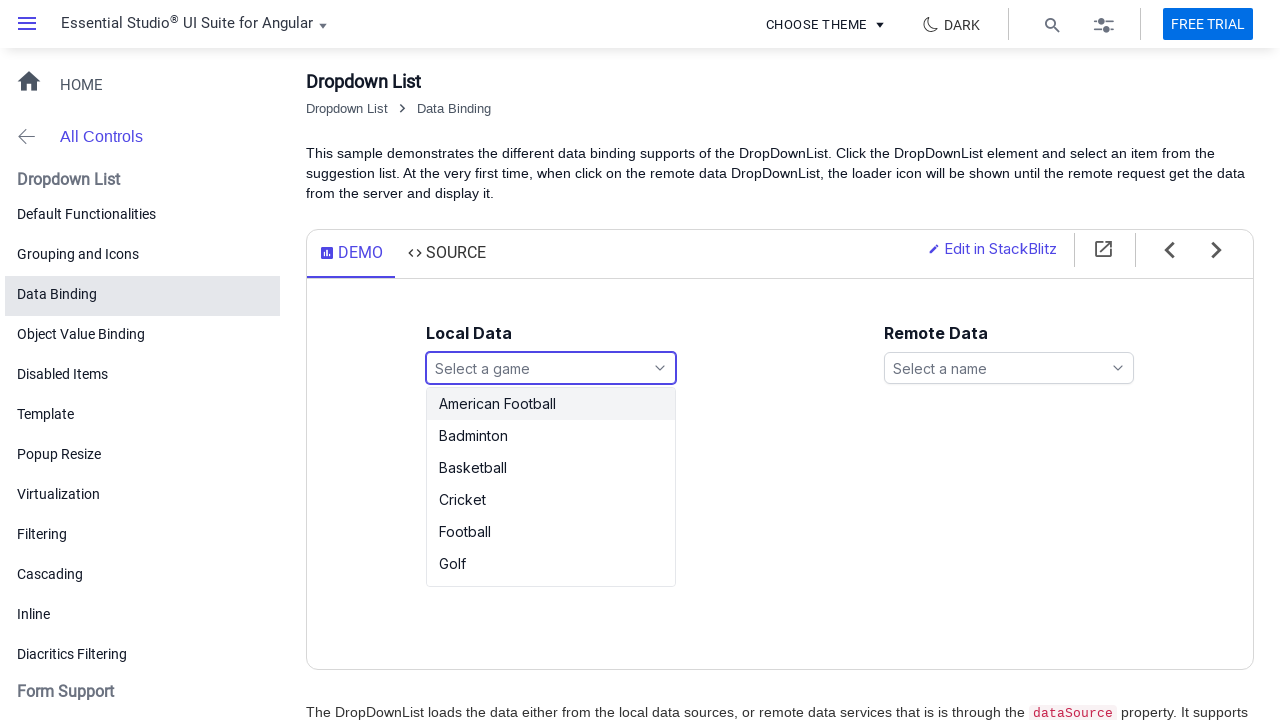

Selected Football from the dropdown options at (551, 532) on xpath=//ul[@id='games_options']/li[text()='Football']
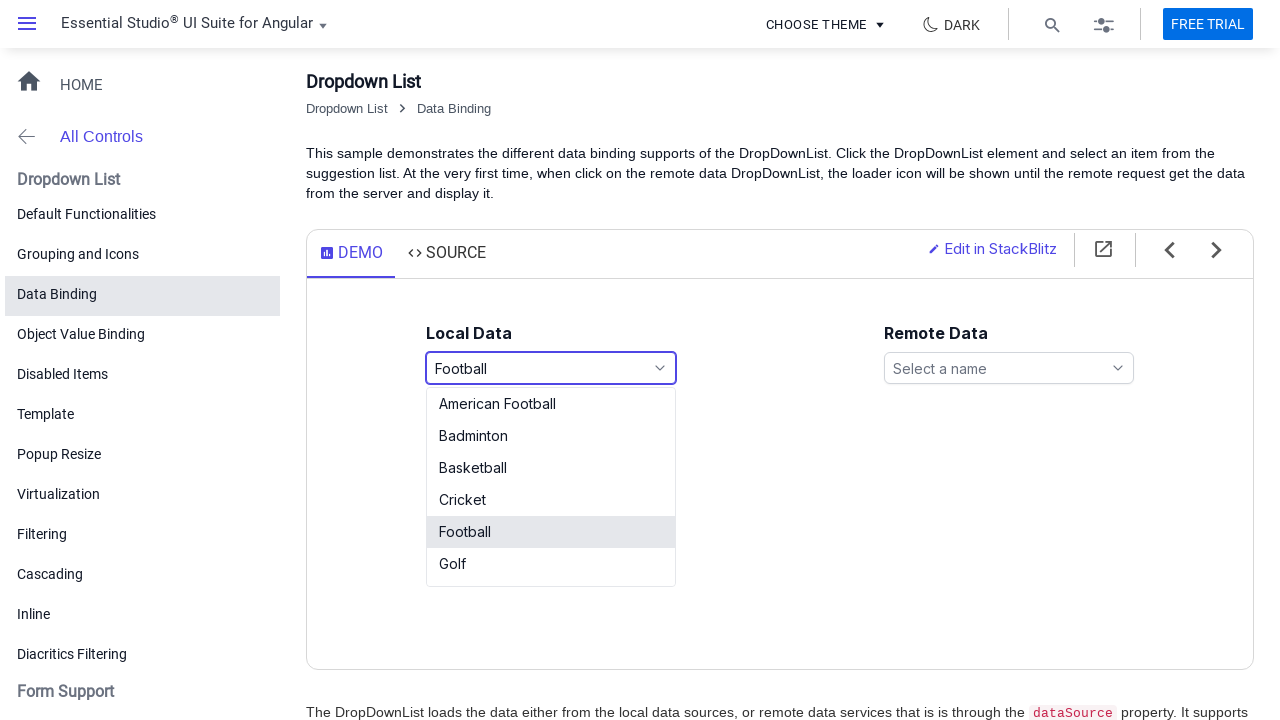

Waited 2 seconds for selection to be processed
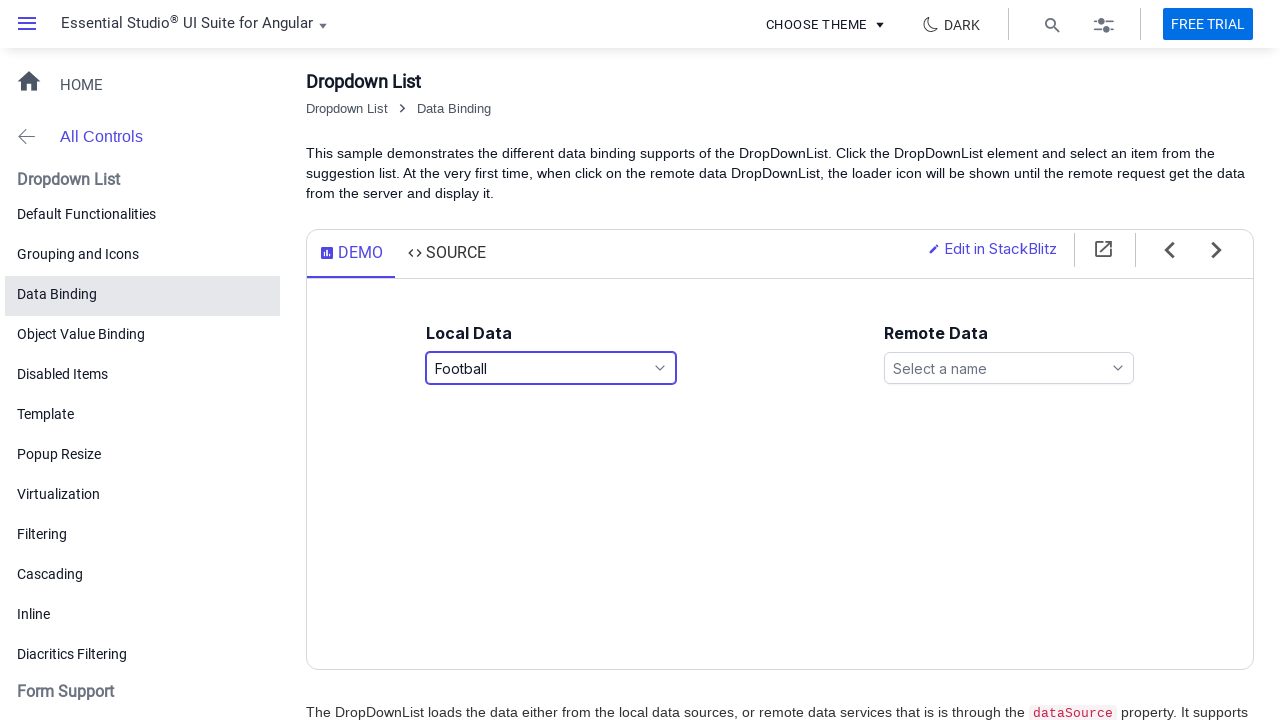

Retrieved selected value from hidden dropdown element
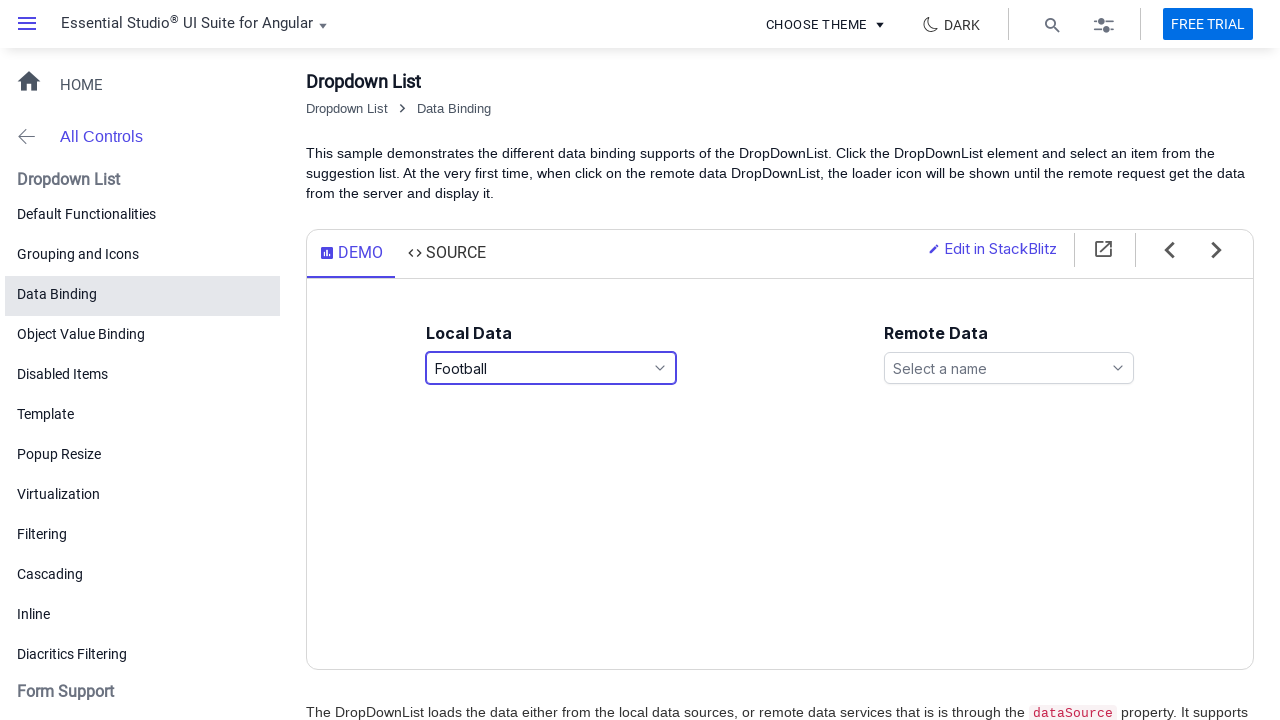

Verified that 'Football' is the selected value
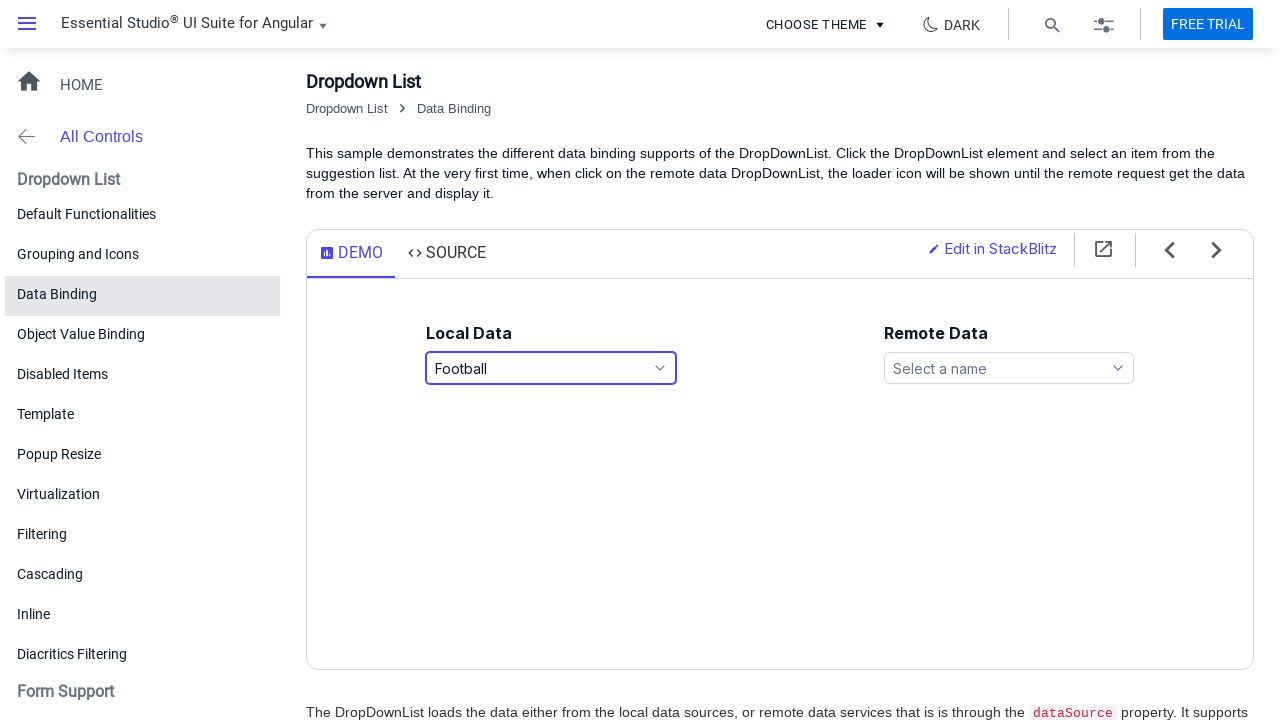

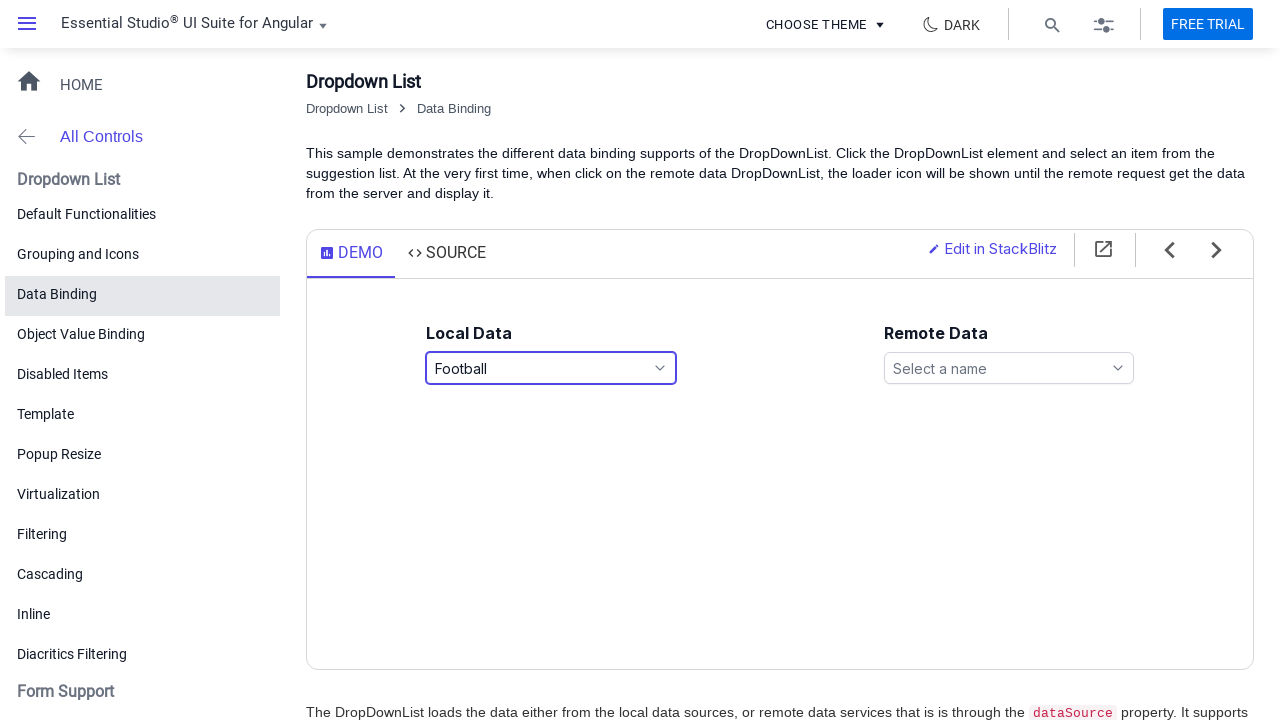